Tests JavaScript alert functionality by clicking a button to trigger an alert, accepting it, and verifying the result message

Starting URL: https://the-internet.herokuapp.com/javascript_alerts

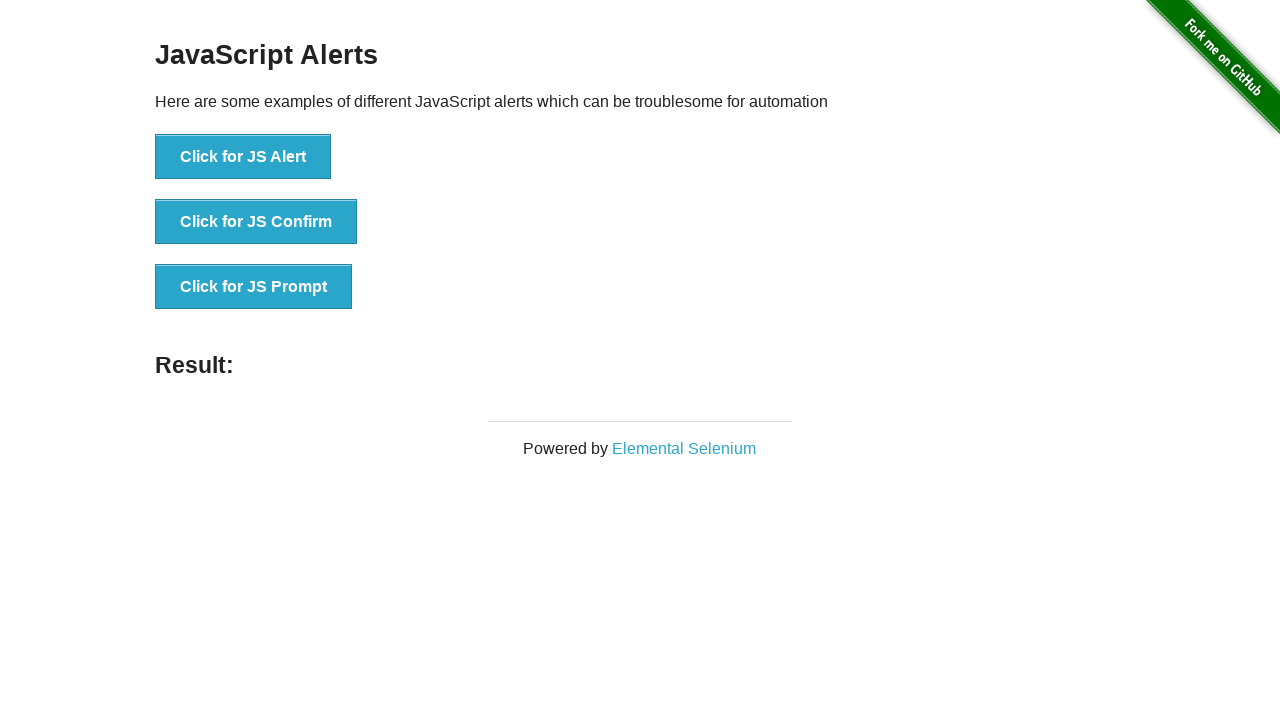

Clicked JS Alert button to trigger the alert at (243, 157) on button[onclick='jsAlert()']
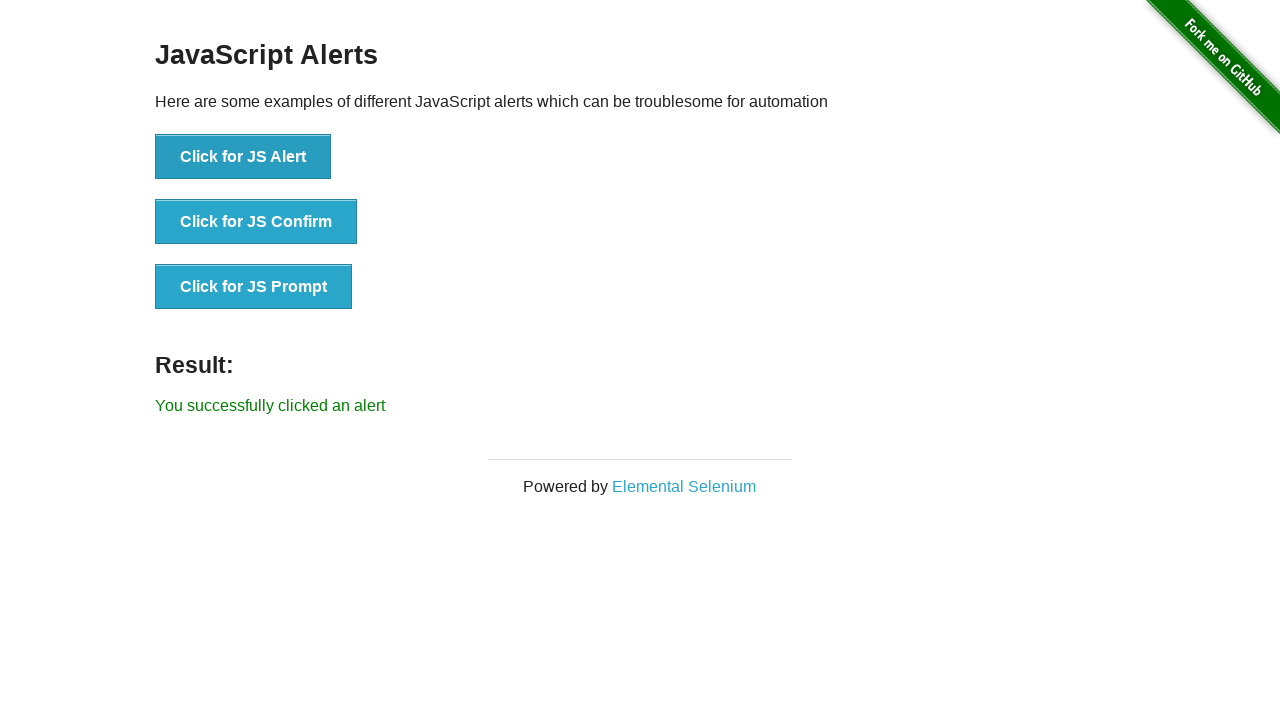

Set up dialog handler to accept JavaScript alert
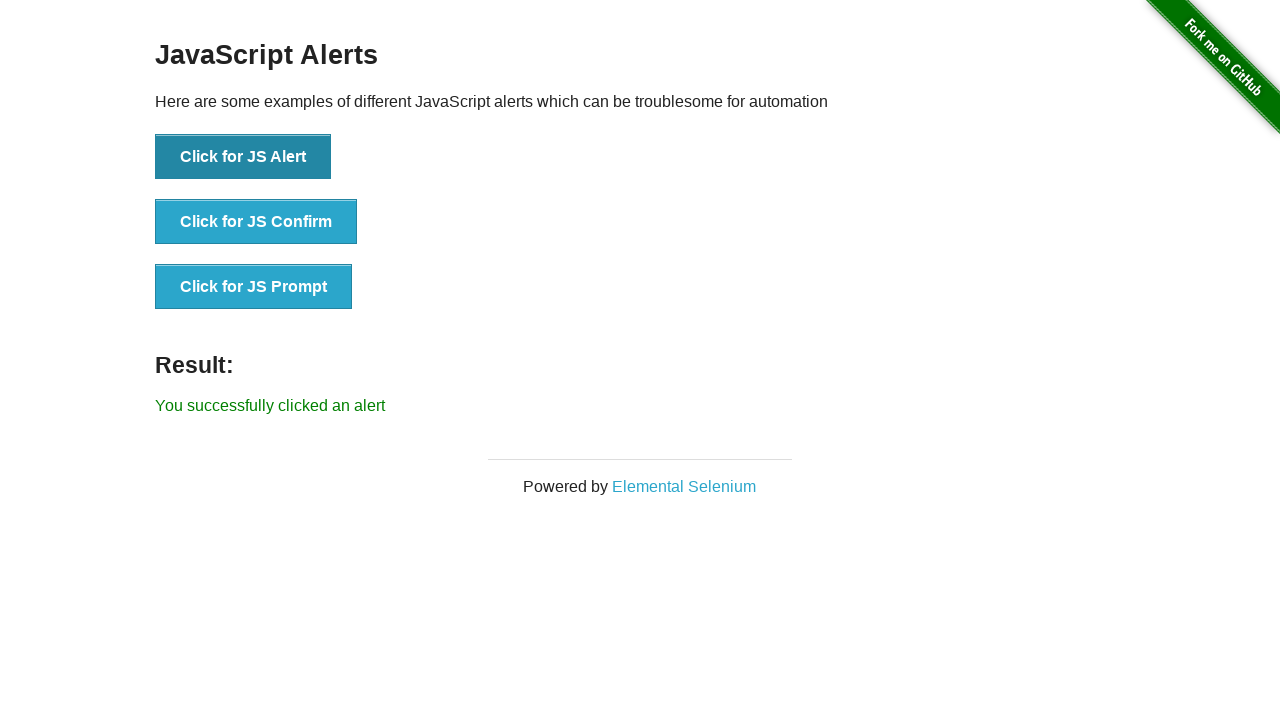

Result message appeared after accepting alert
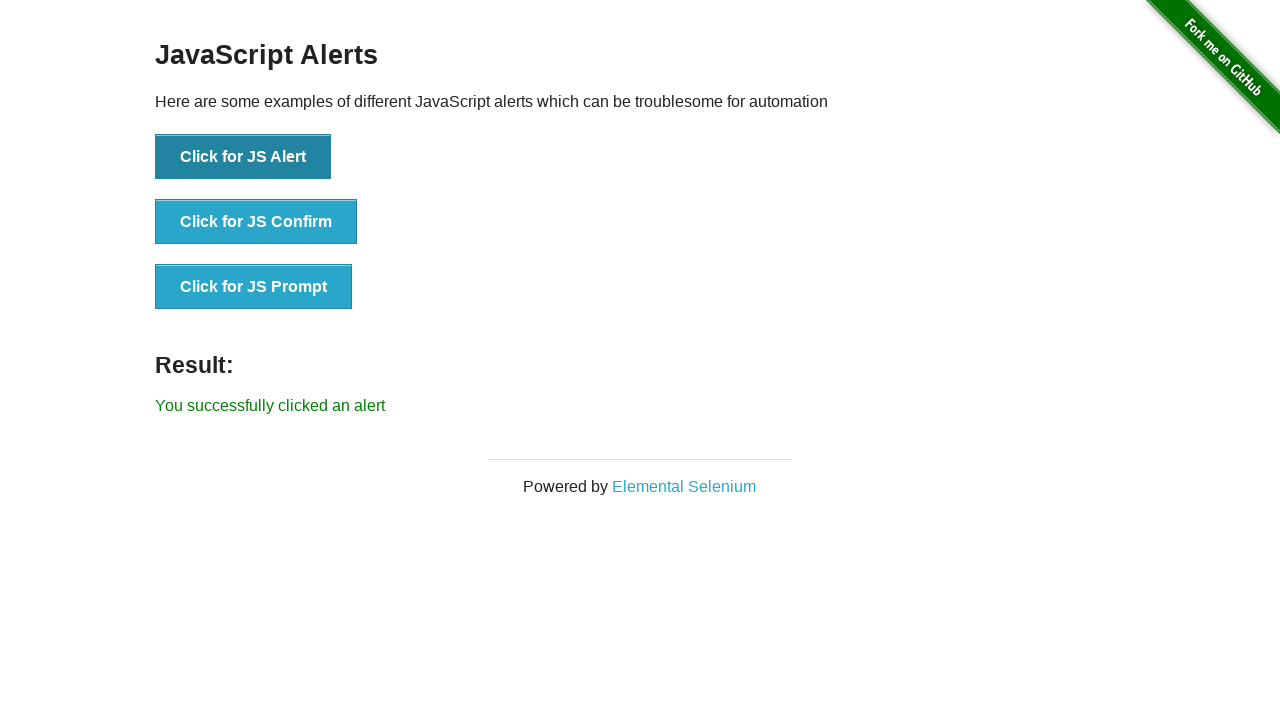

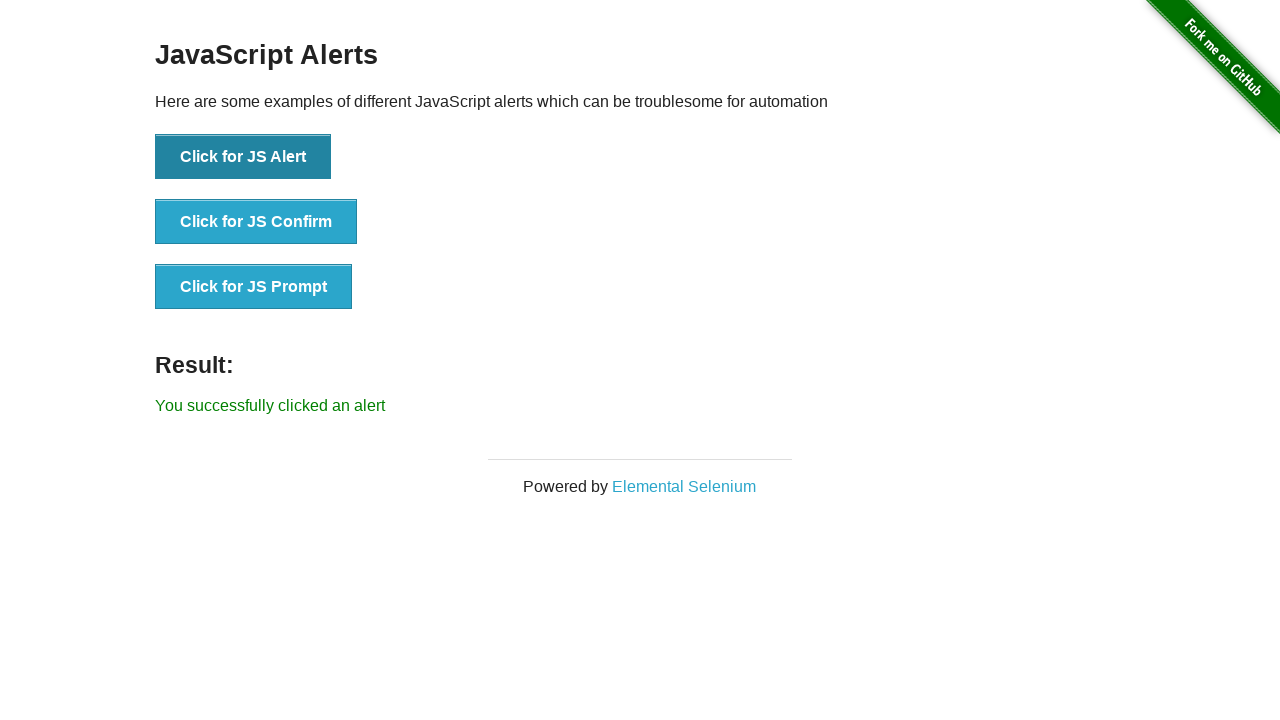